Tests the "Get started" link on the Playwright homepage by clicking it and verifying the Installation heading becomes visible

Starting URL: https://playwright.dev/

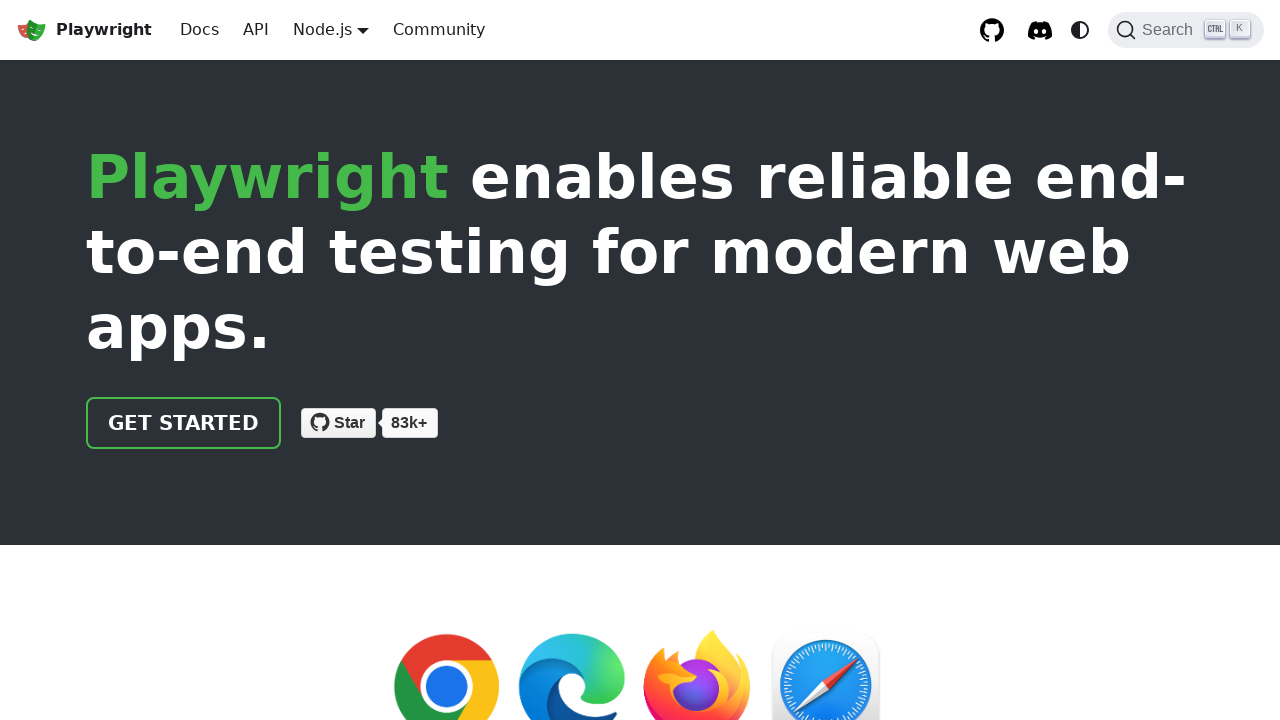

Clicked the 'Get started' link on Playwright homepage at (184, 423) on internal:role=link[name="Get started"i]
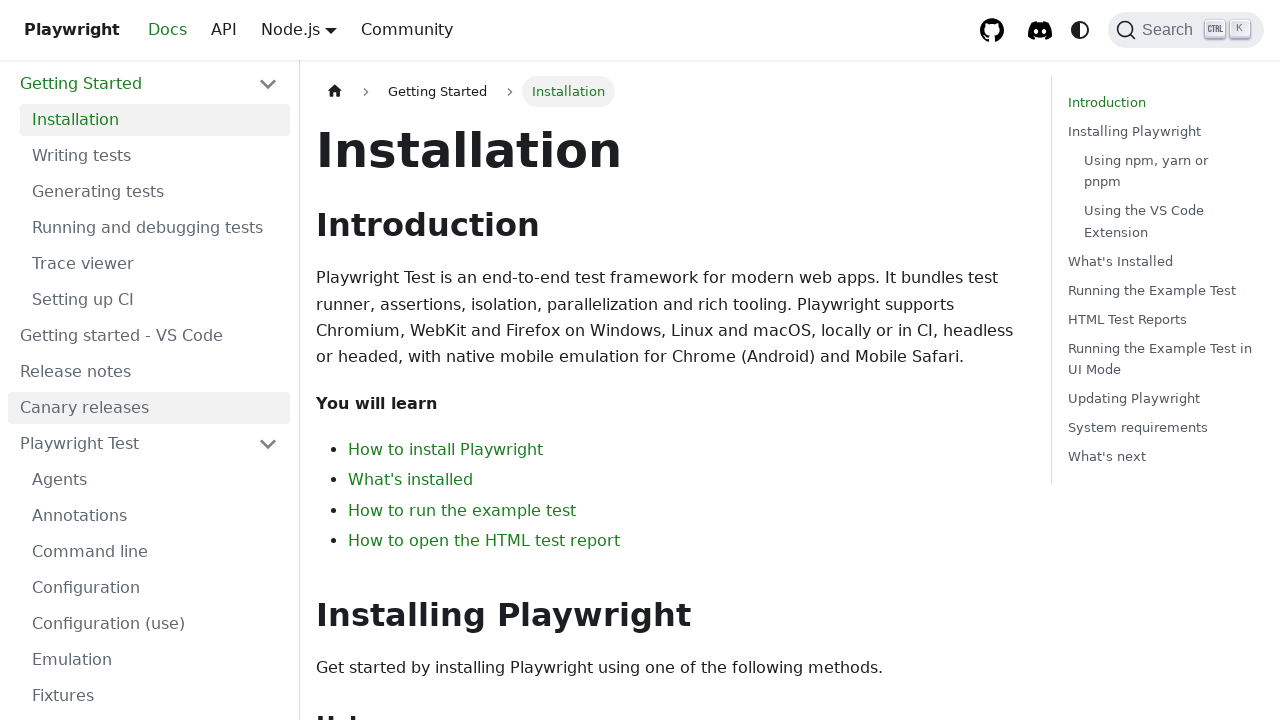

Installation heading became visible after clicking Get started
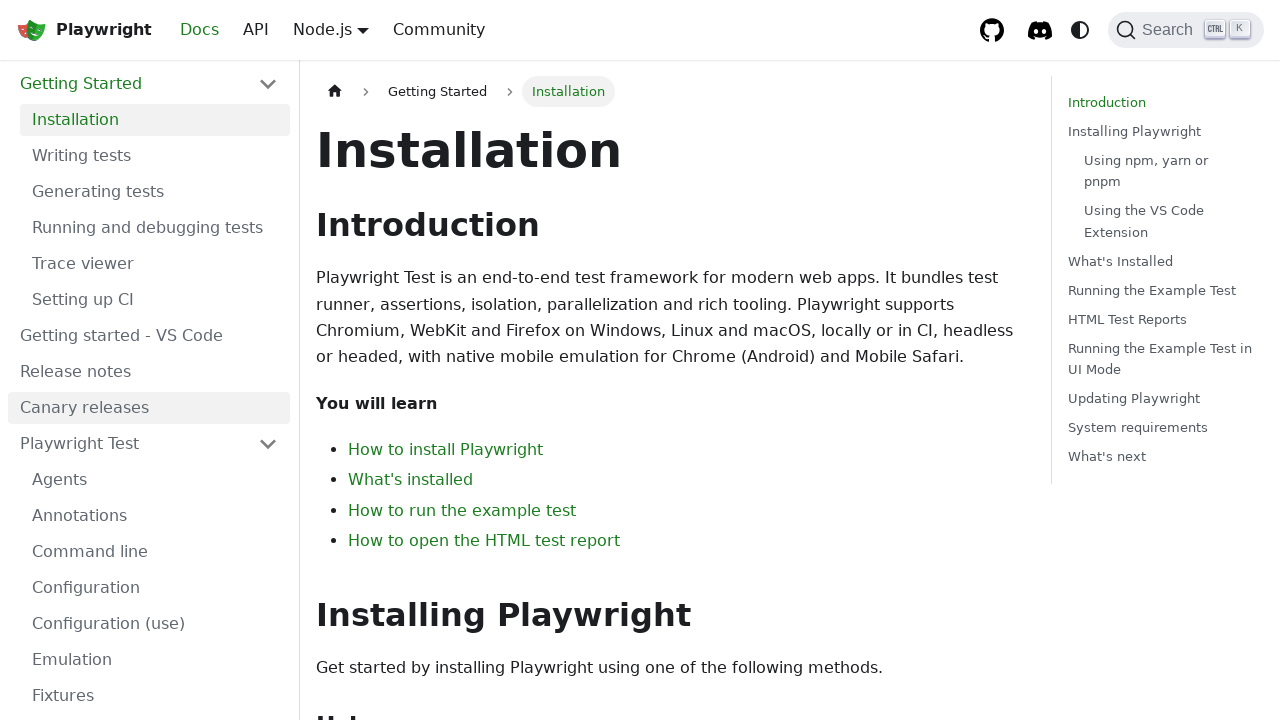

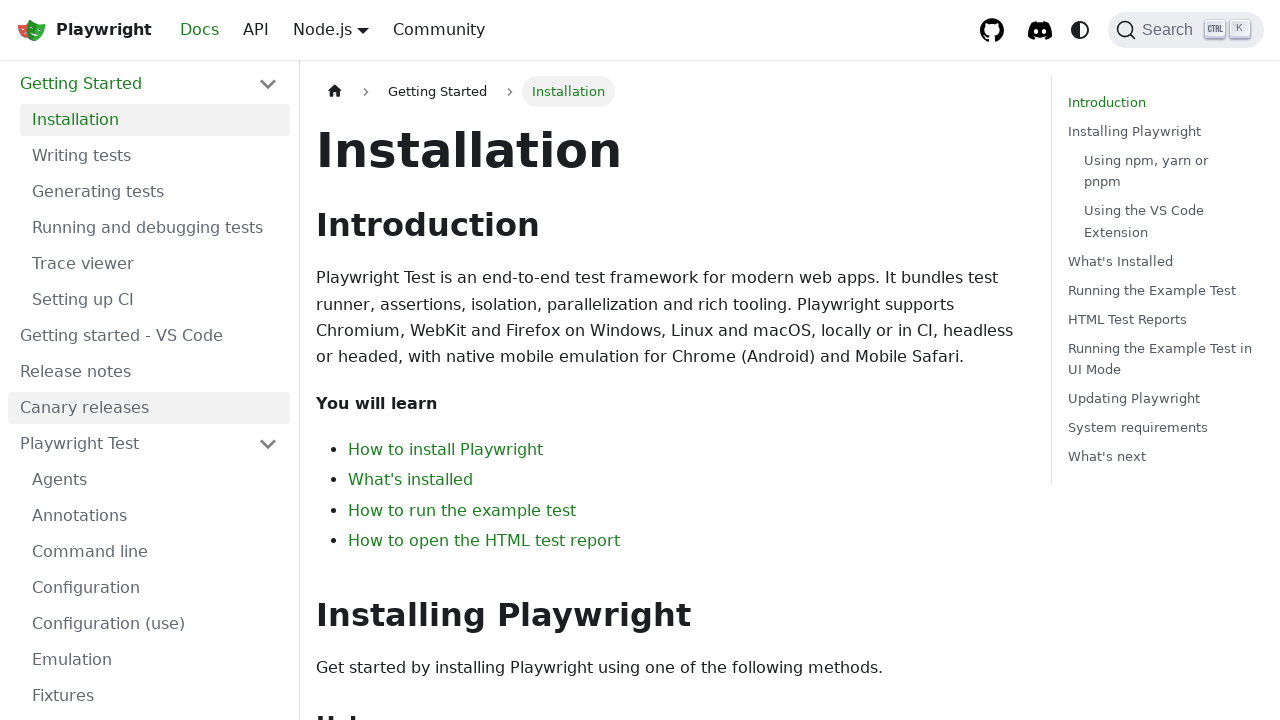